Navigates to the RedBus website homepage and verifies the page loads by checking the current URL

Starting URL: https://www.redbus.in/

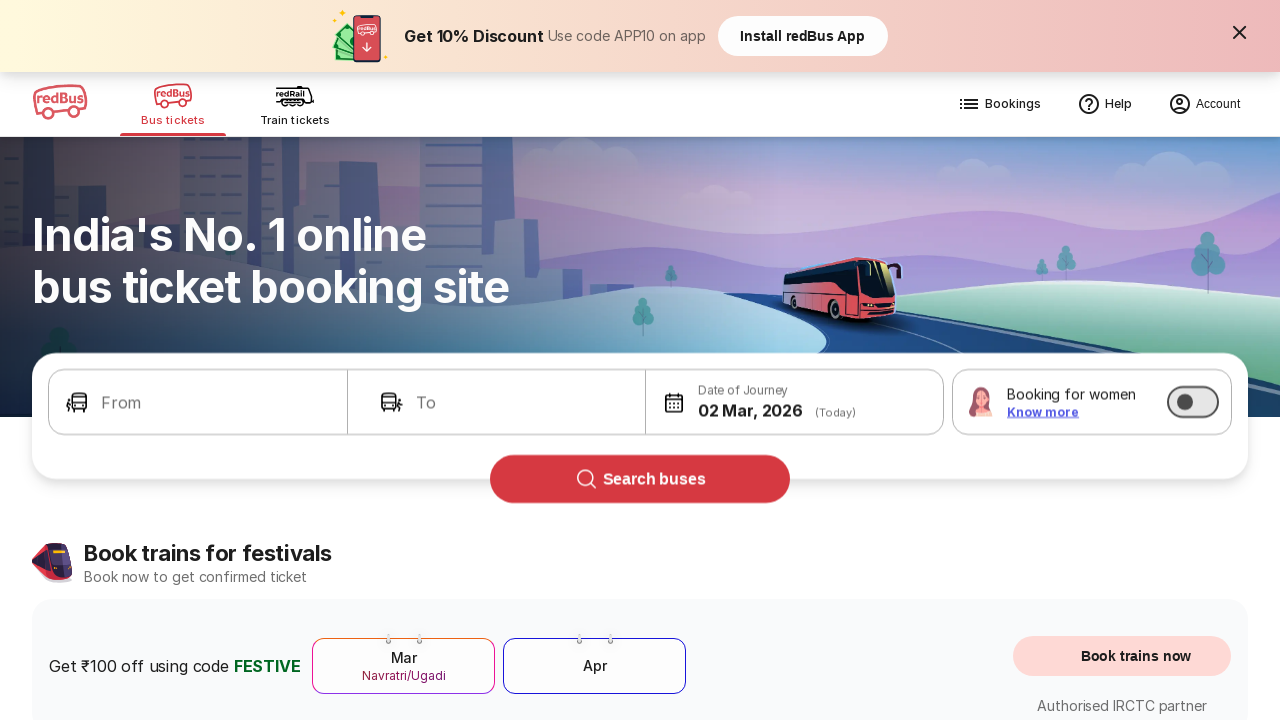

Retrieved current URL from RedBus homepage
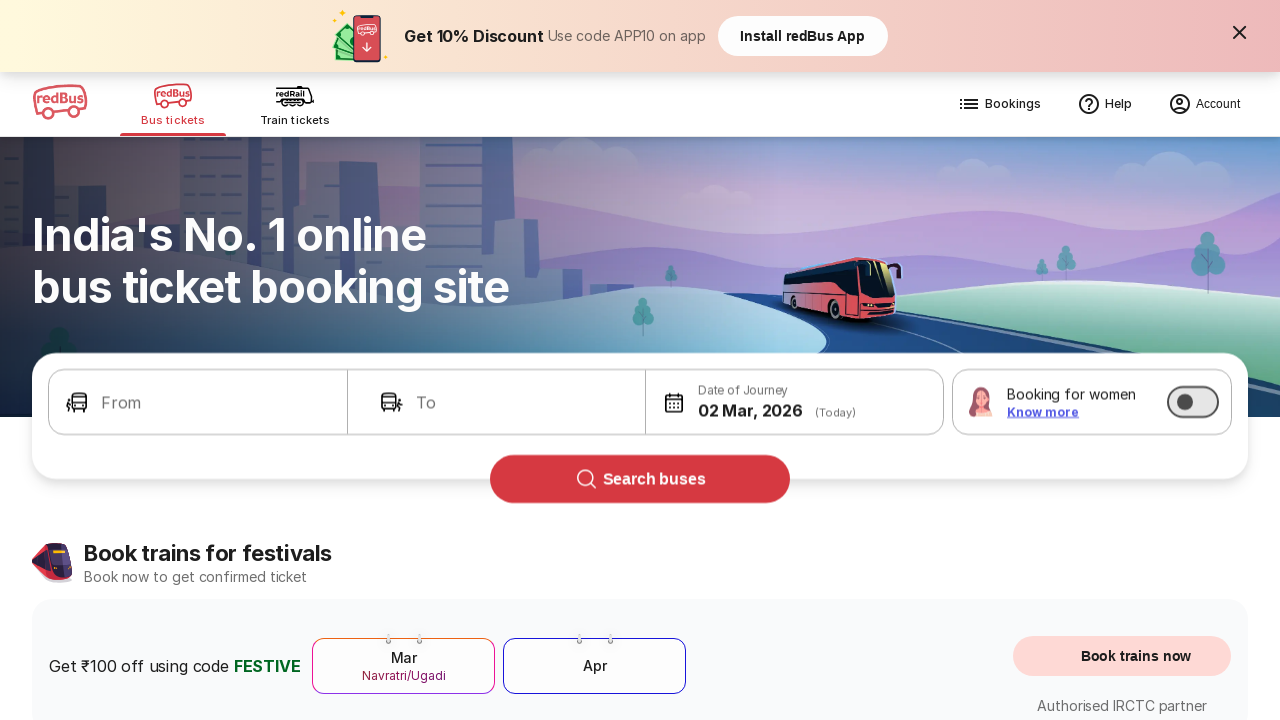

Printed current URL to console
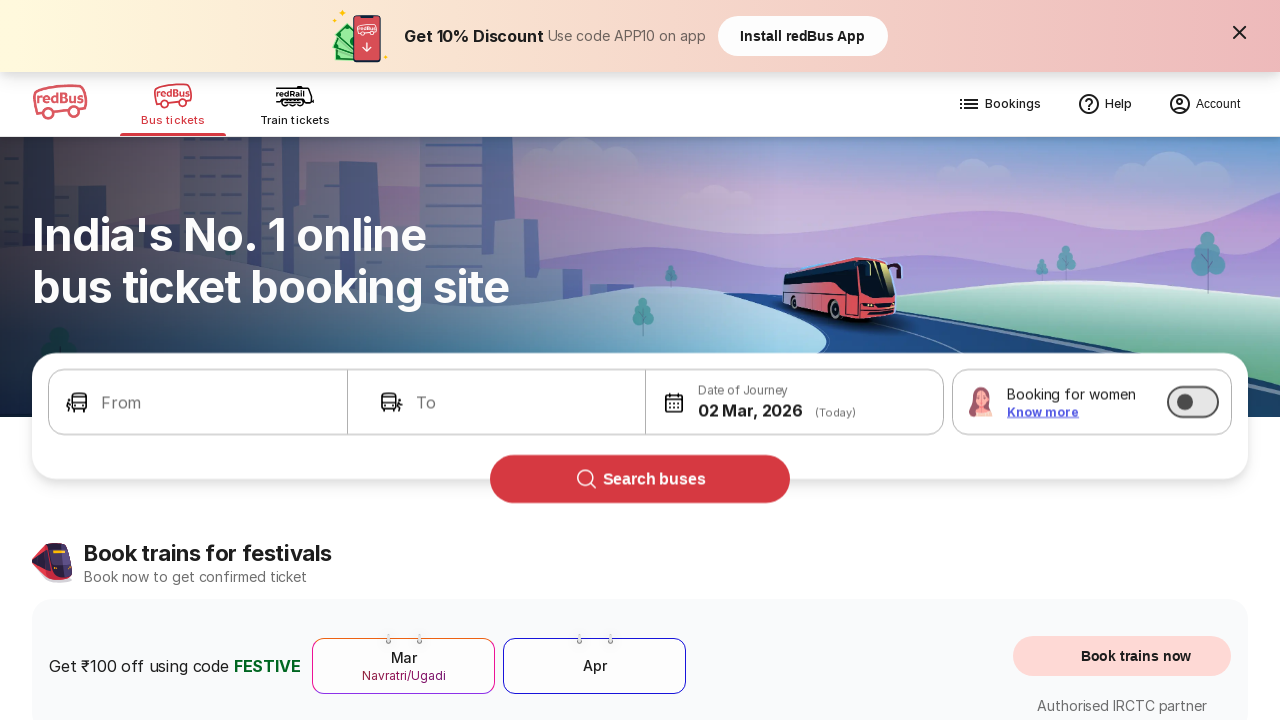

Waited for page to reach domcontentloaded state
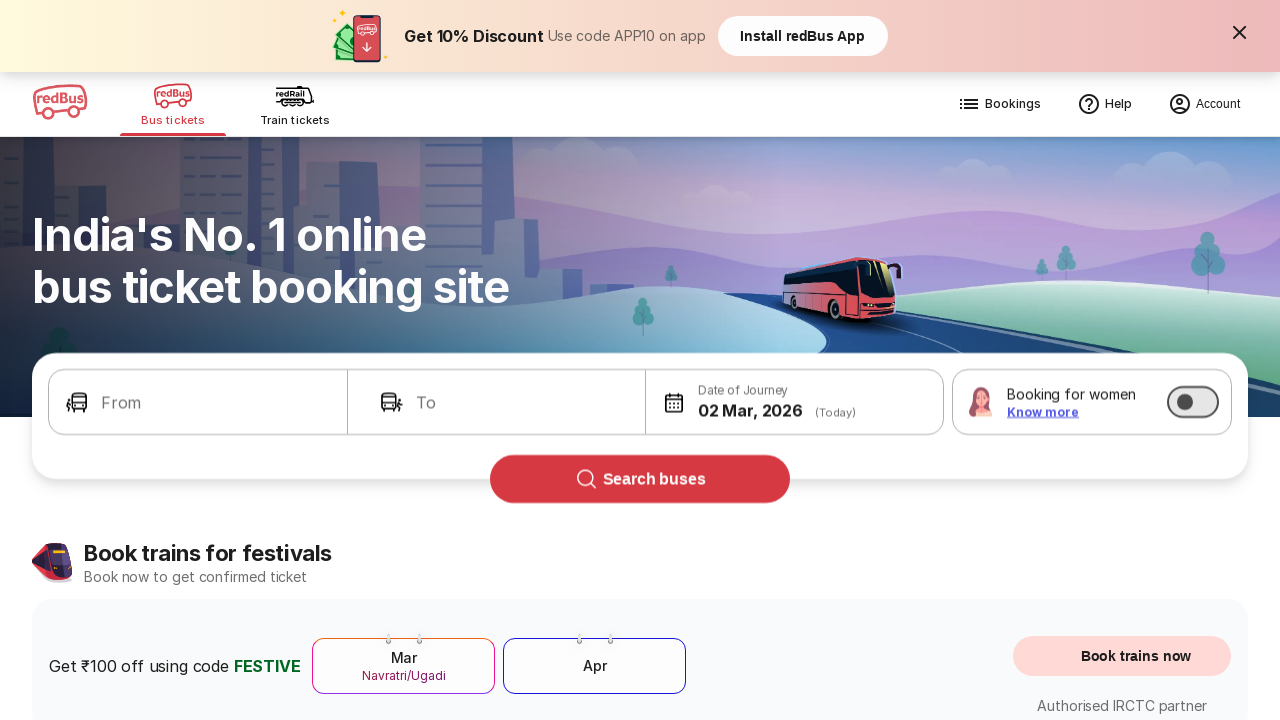

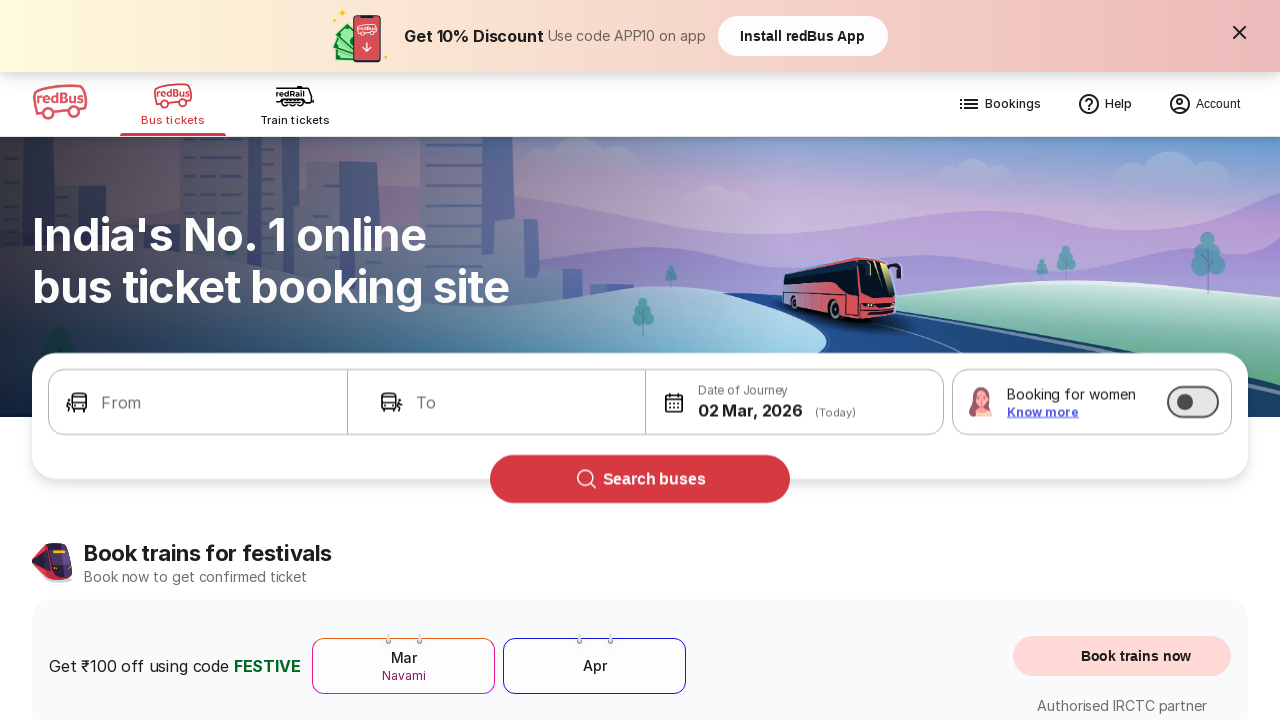